Tests right-click (context menu) functionality by performing a context click action on a button element

Starting URL: https://swisnl.github.io/jQuery-contextMenu/demo.html

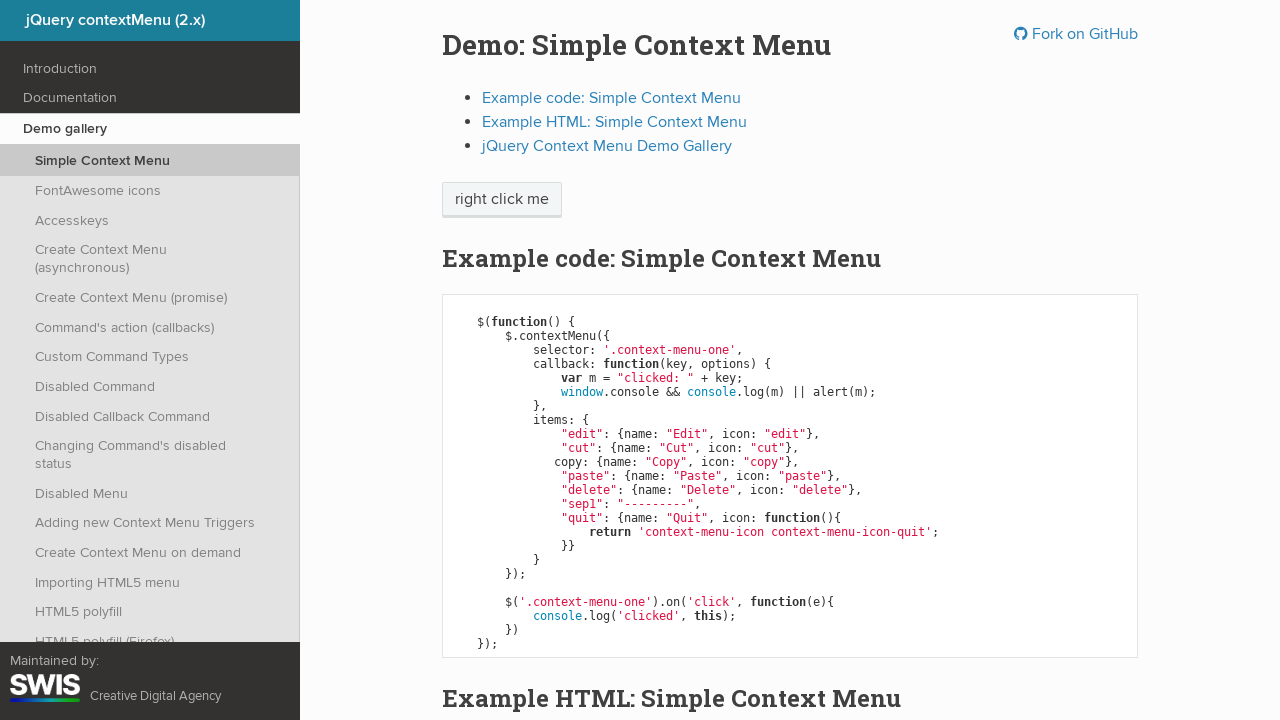

Located button element with context menu class
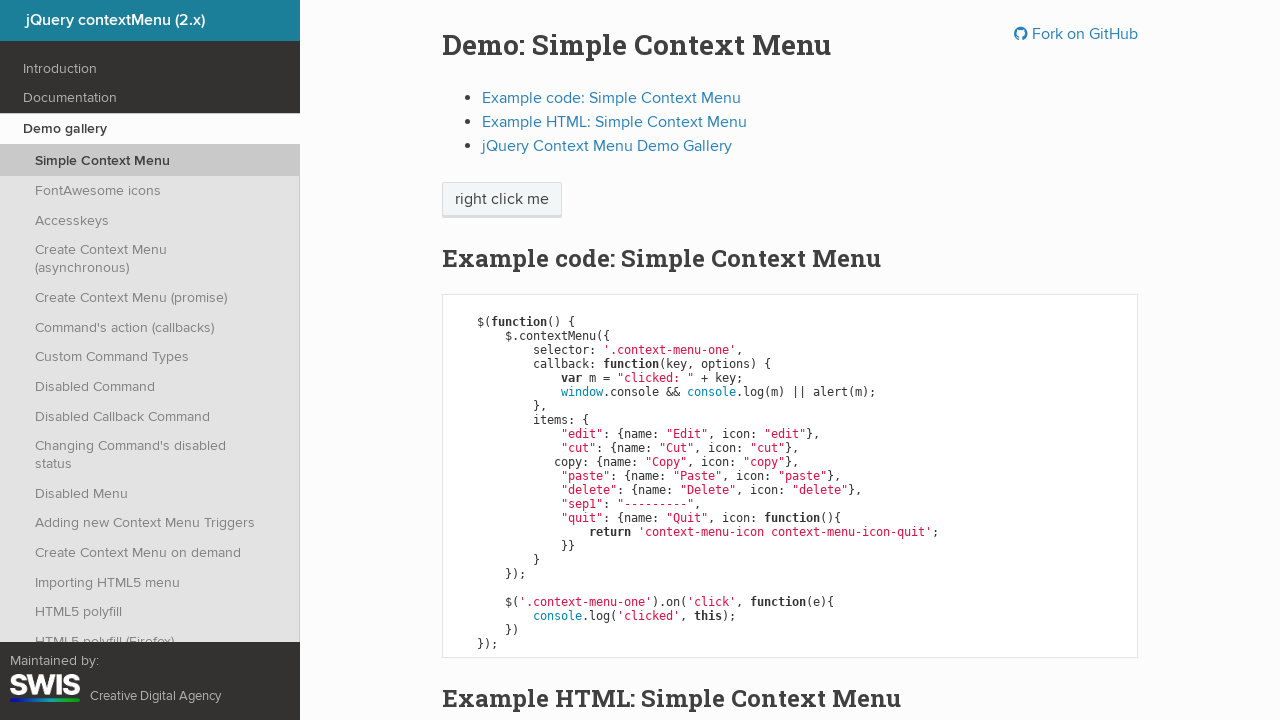

Performed right-click (context click) on button element at (502, 200) on xpath=//span[@class='context-menu-one btn btn-neutral']
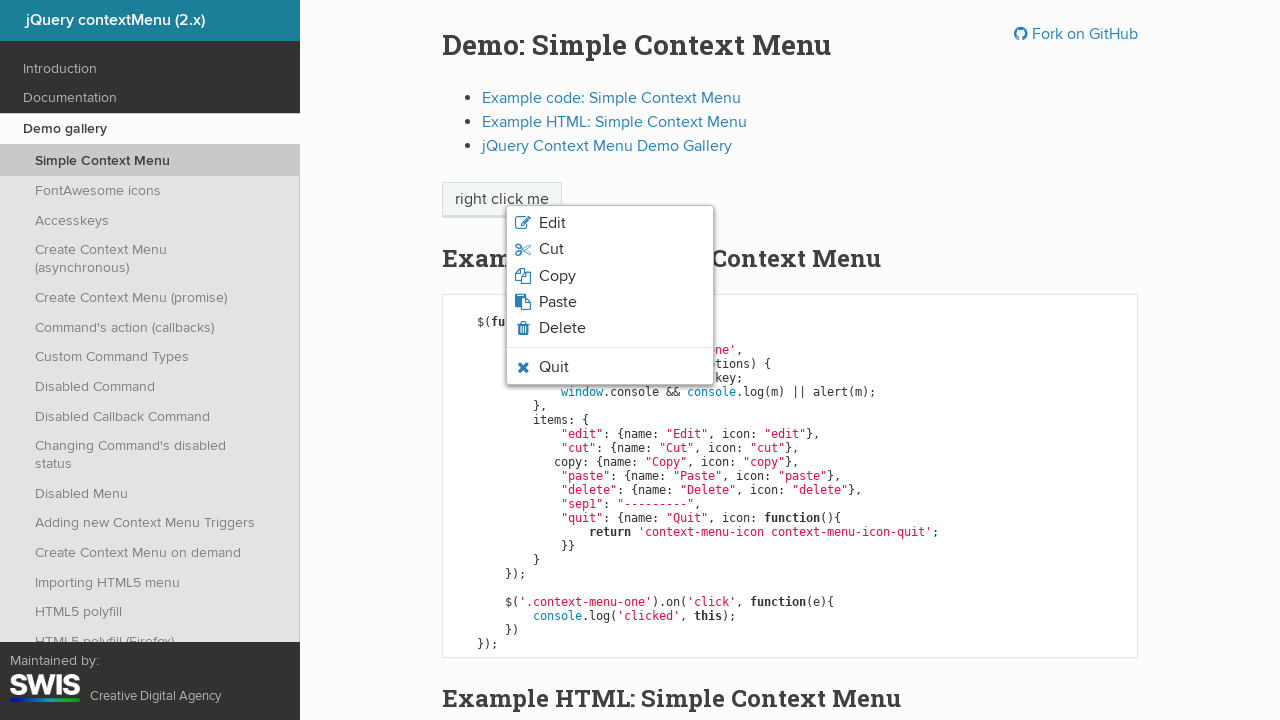

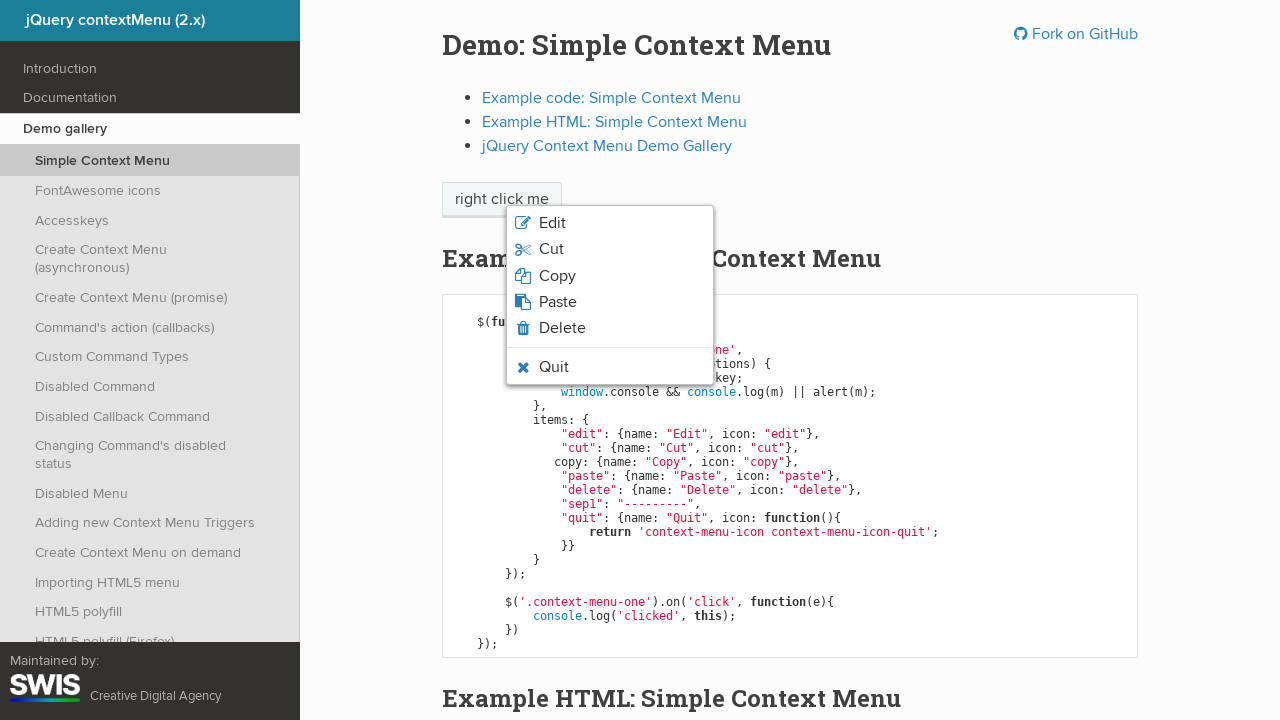